Tests form interaction on a demo automation testing site by filling an email field and clicking a submit/enter button

Starting URL: https://demo.automationtesting.in/

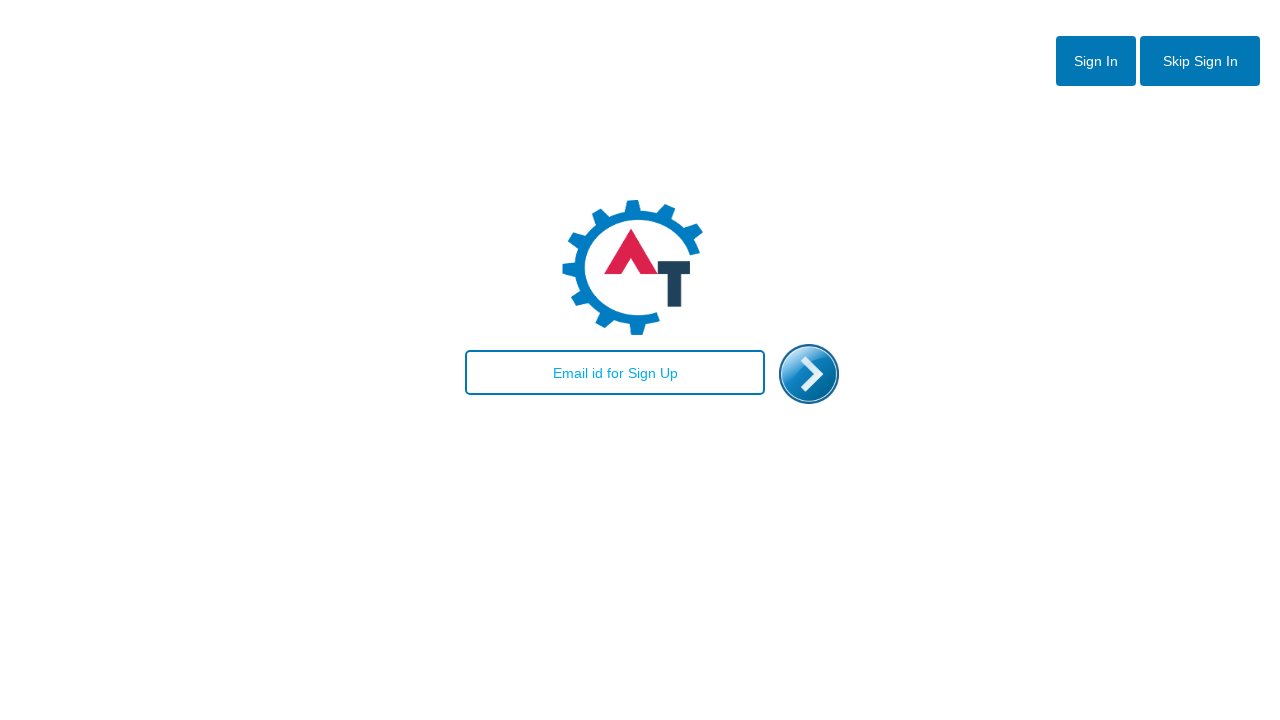

Waited for email text box to be visible
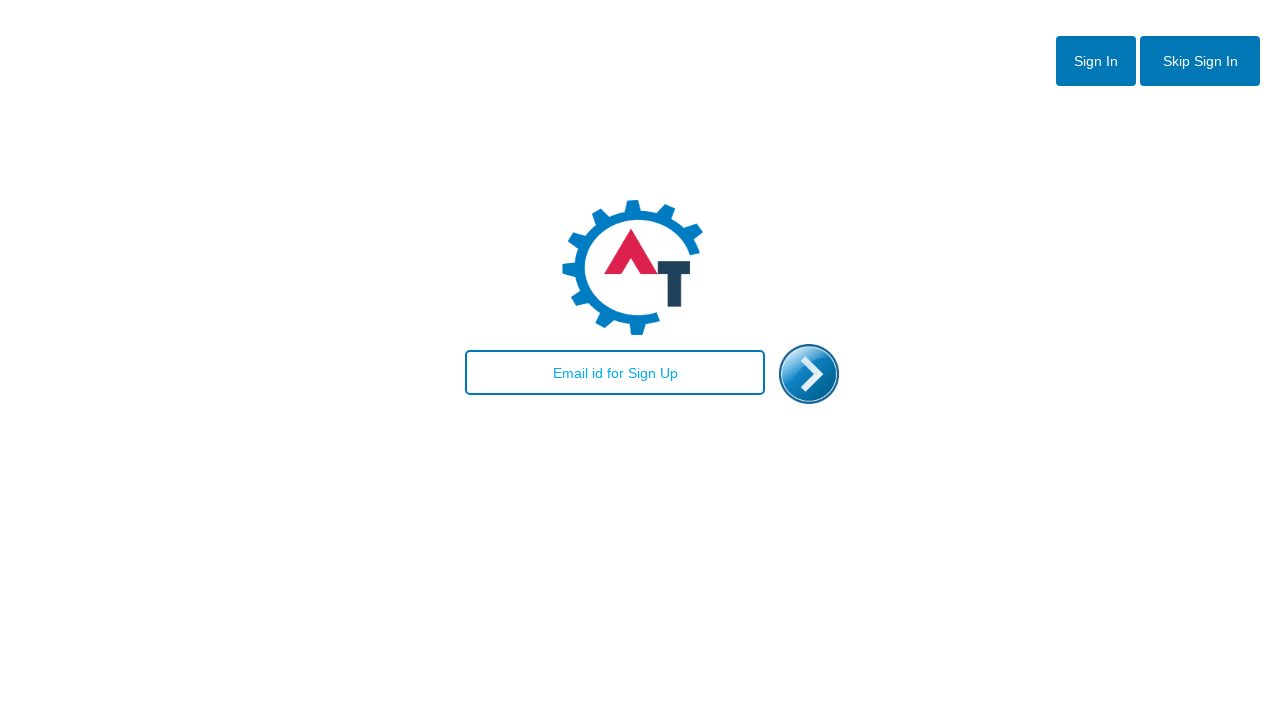

Filled email field with 'automation_tester@example.com'
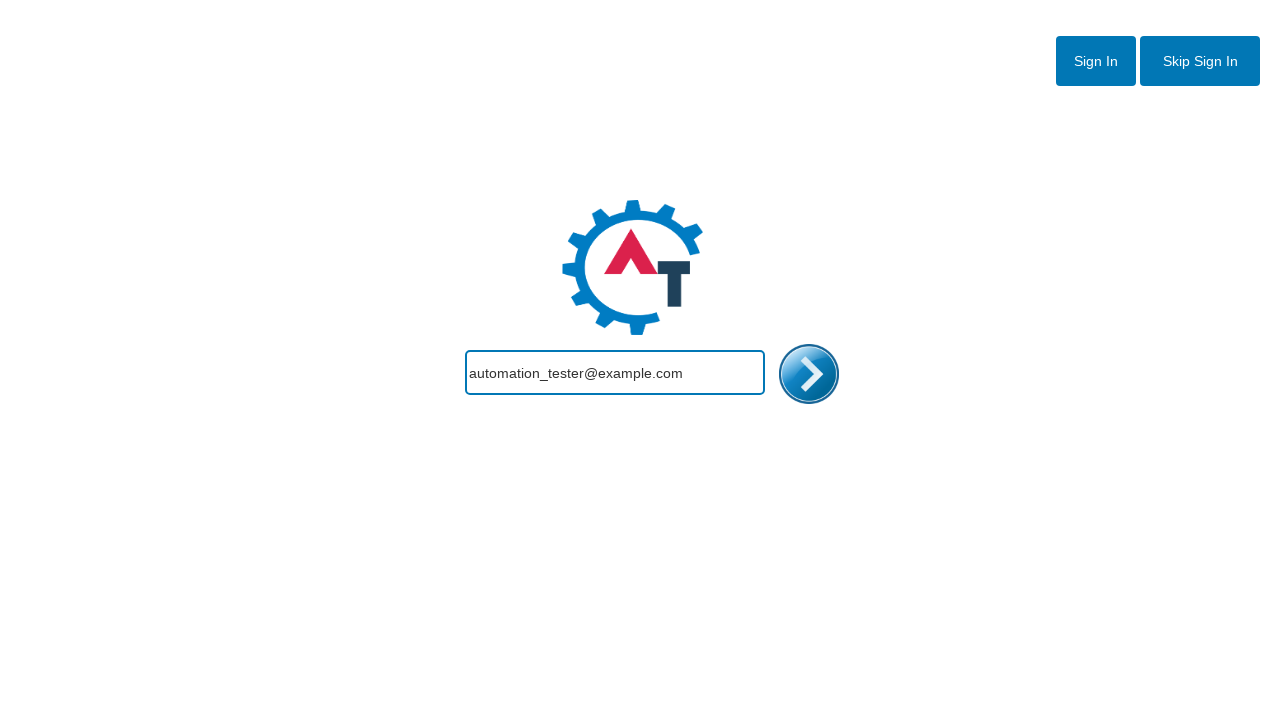

Waited for submit/enter button to be visible
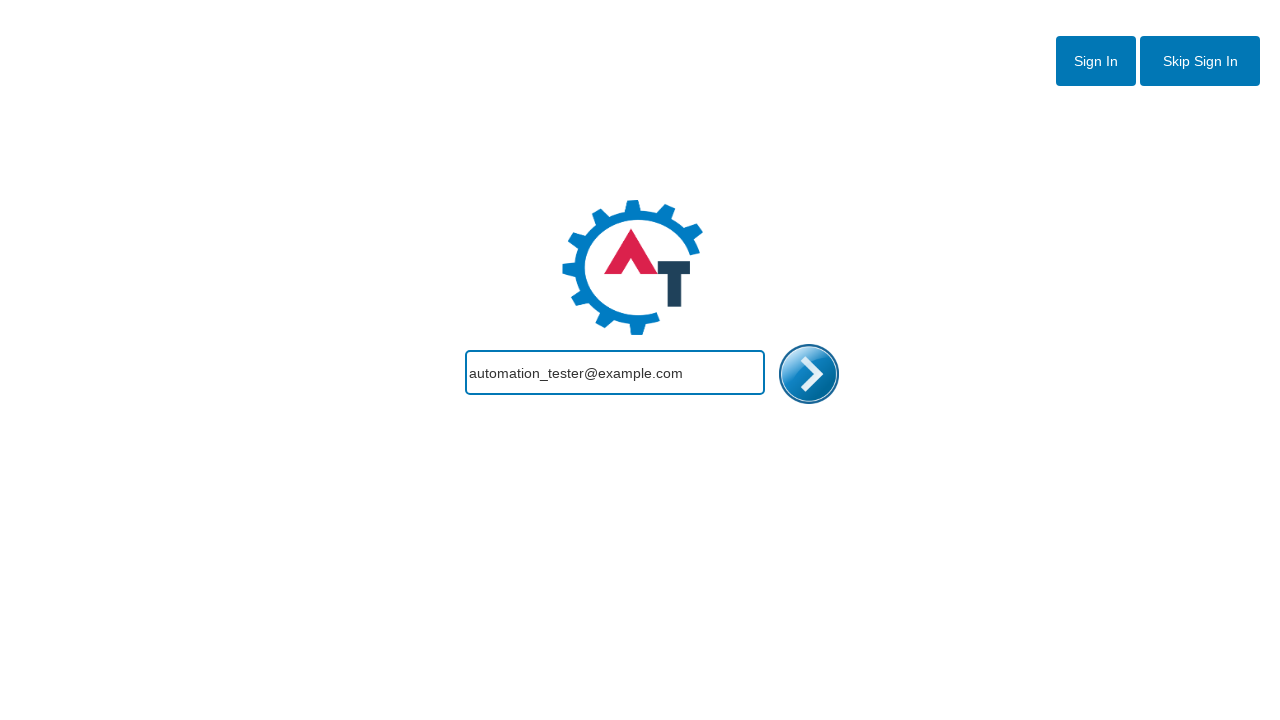

Clicked submit/enter button
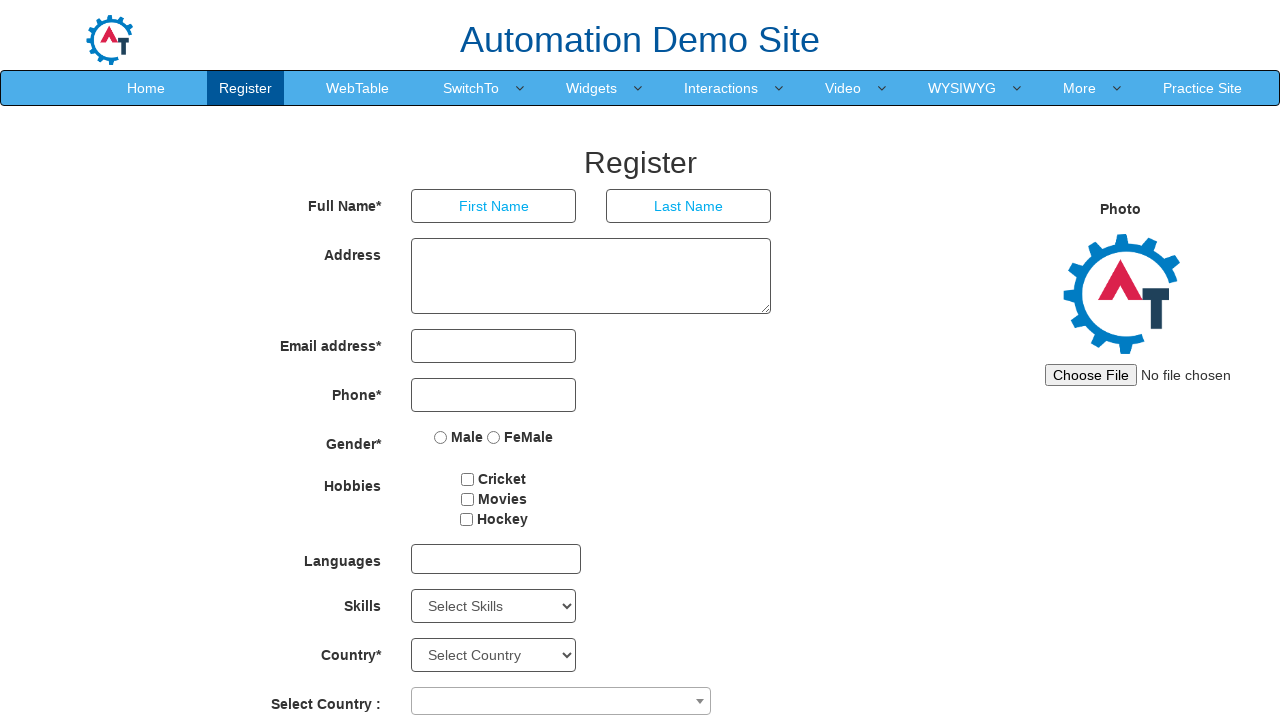

Waited 2 seconds for page response
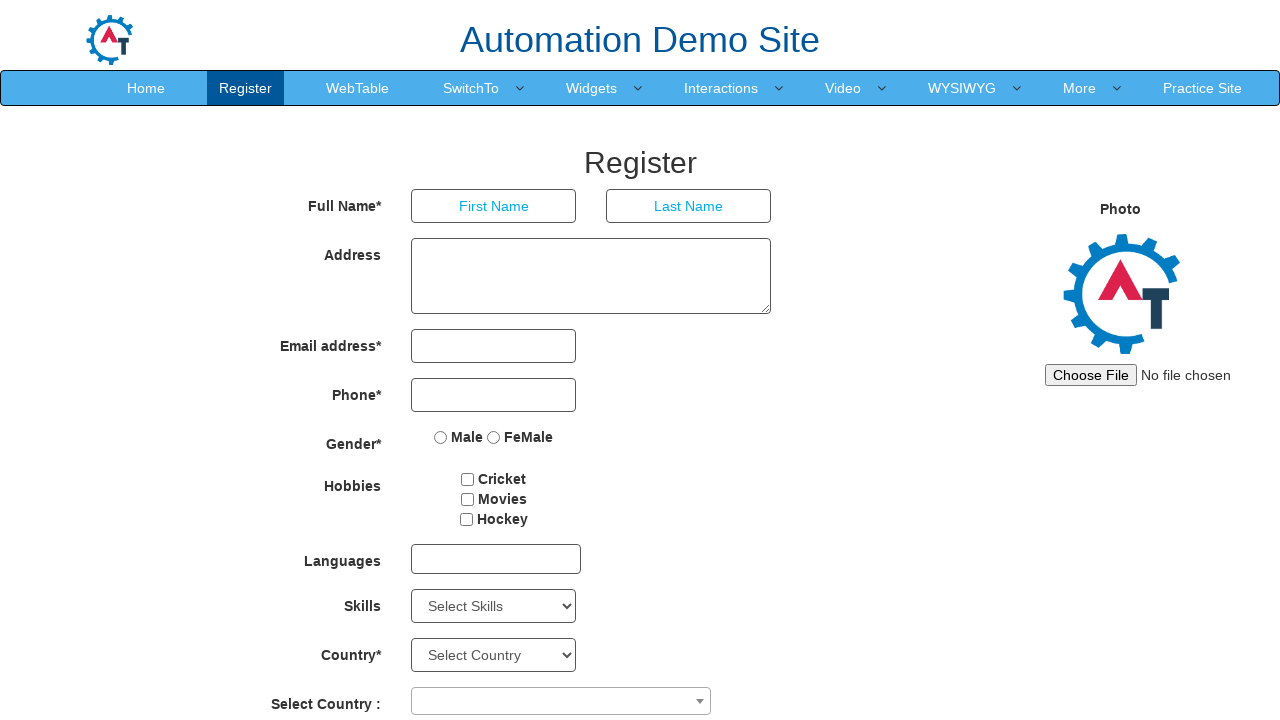

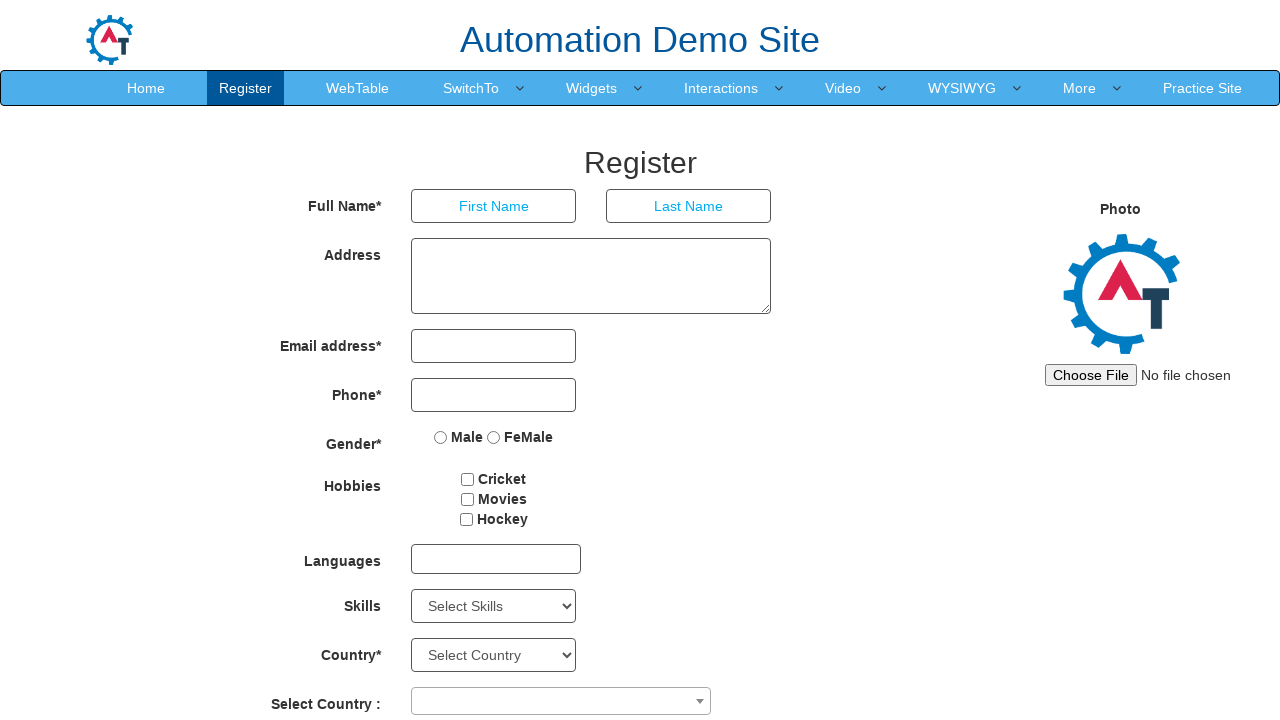